Tests window handling by clicking a link that opens a new window, switching to the child window to extract an email address, then switching back to the parent window and using that email to fill a form field.

Starting URL: https://rahulshettyacademy.com/loginpagePractise/

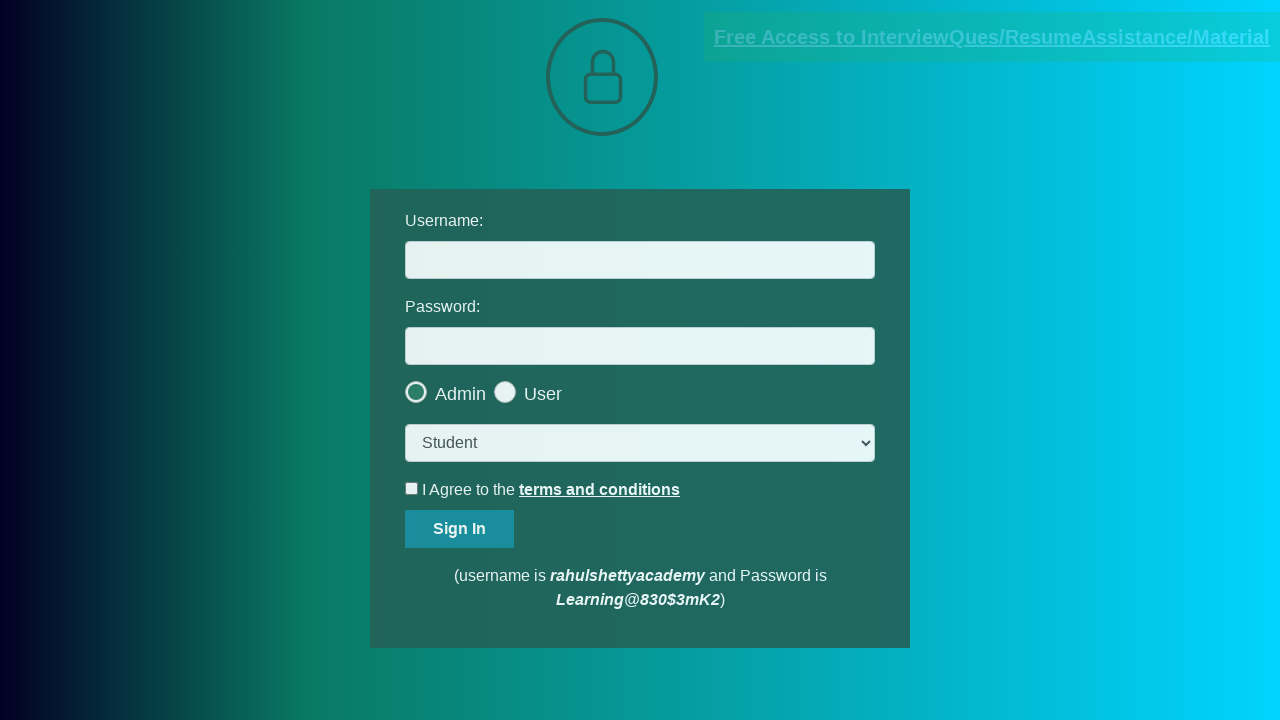

Waited for blinking text link to become visible
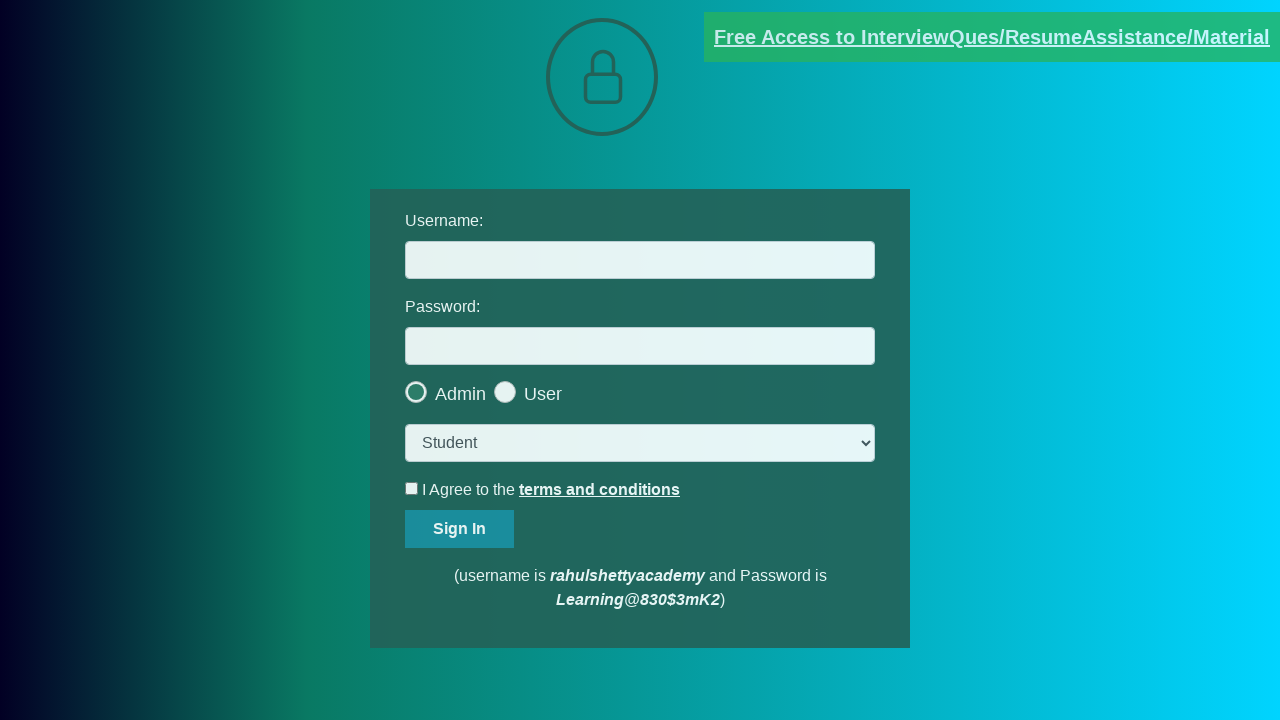

Clicked blinking text link to open new window at (992, 37) on xpath=//*[@class='blinkingText']
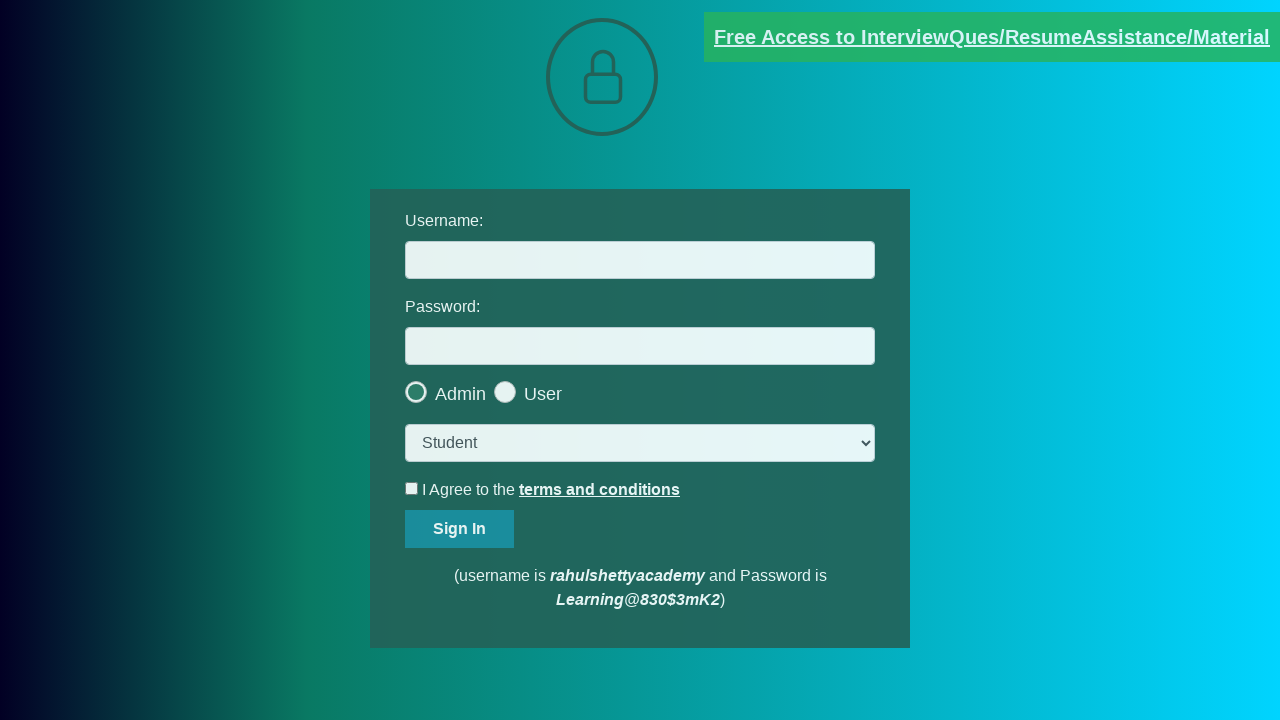

Child window opened and loaded
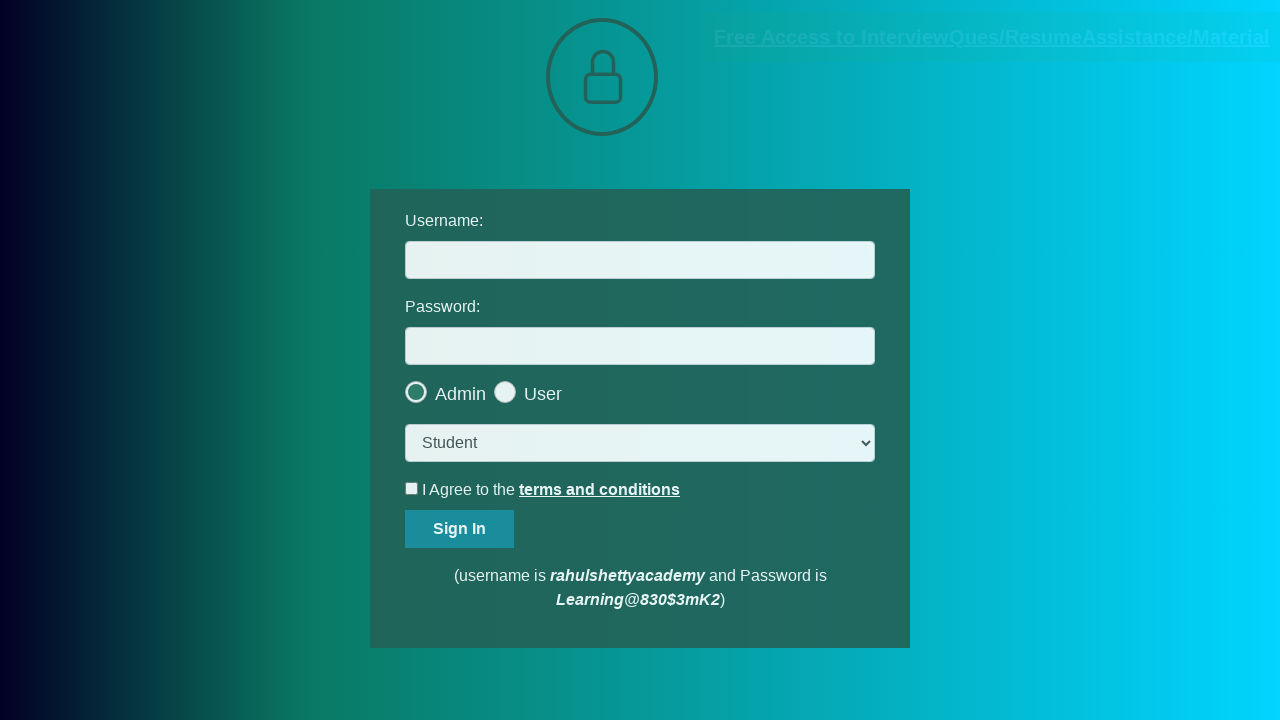

Extracted email address from child window: mentor@rahulshettyacademy.com
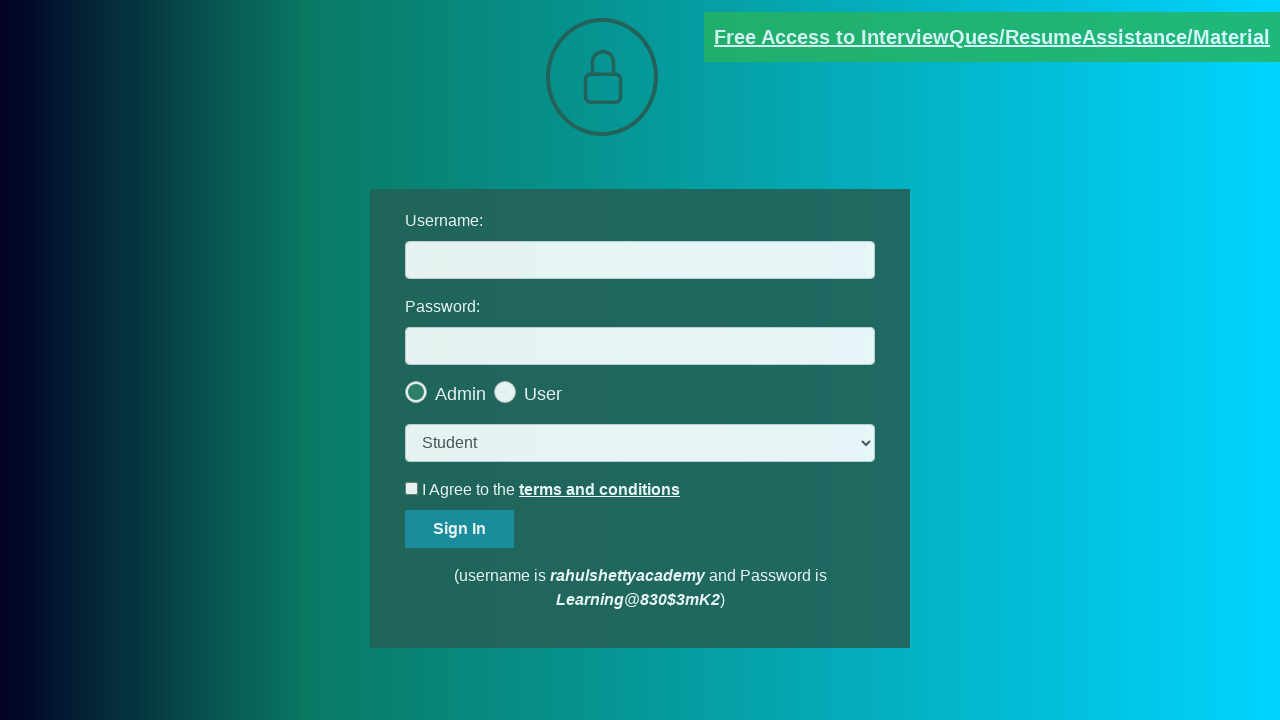

Switched back to parent window
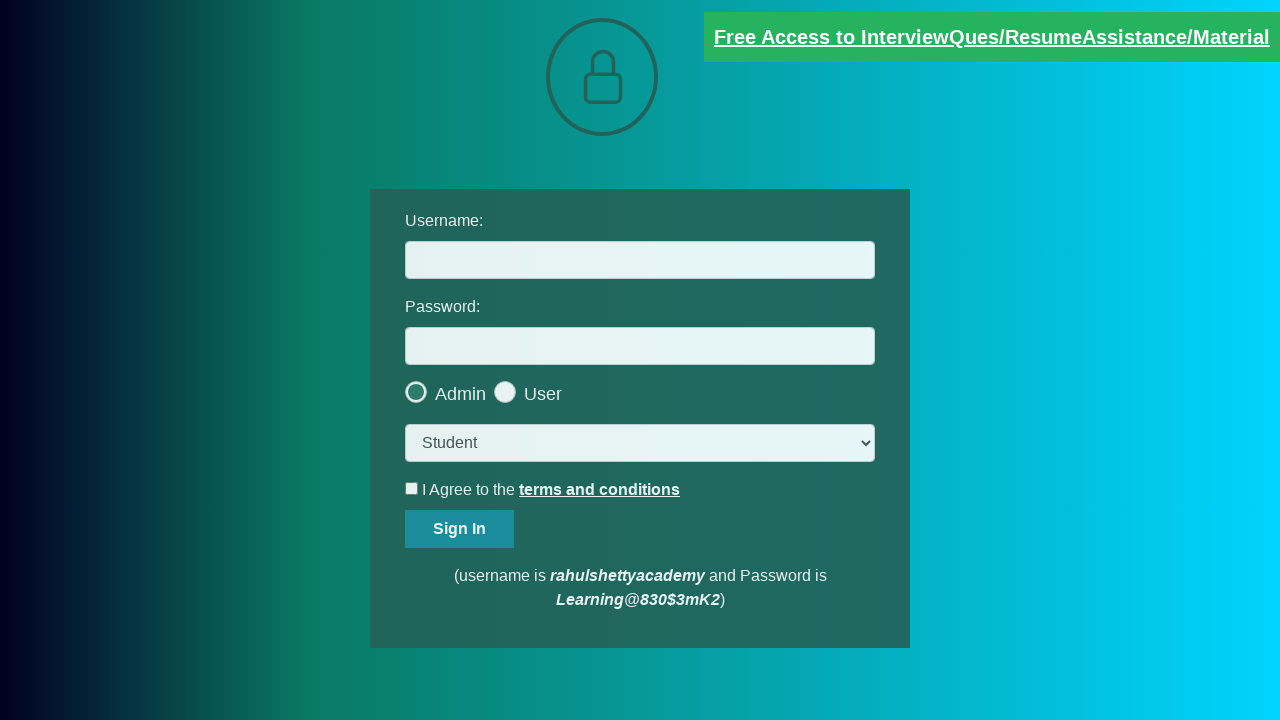

Filled username field with extracted email: mentor@rahulshettyacademy.com on #username
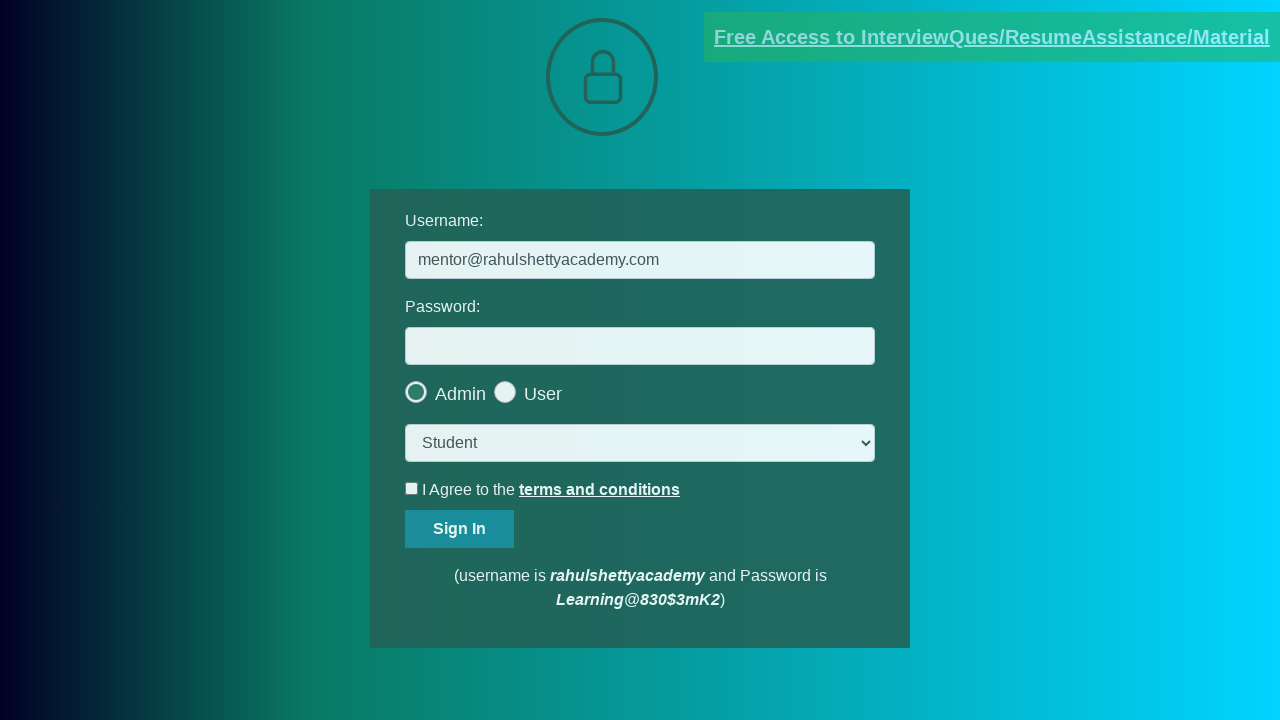

Closed child window
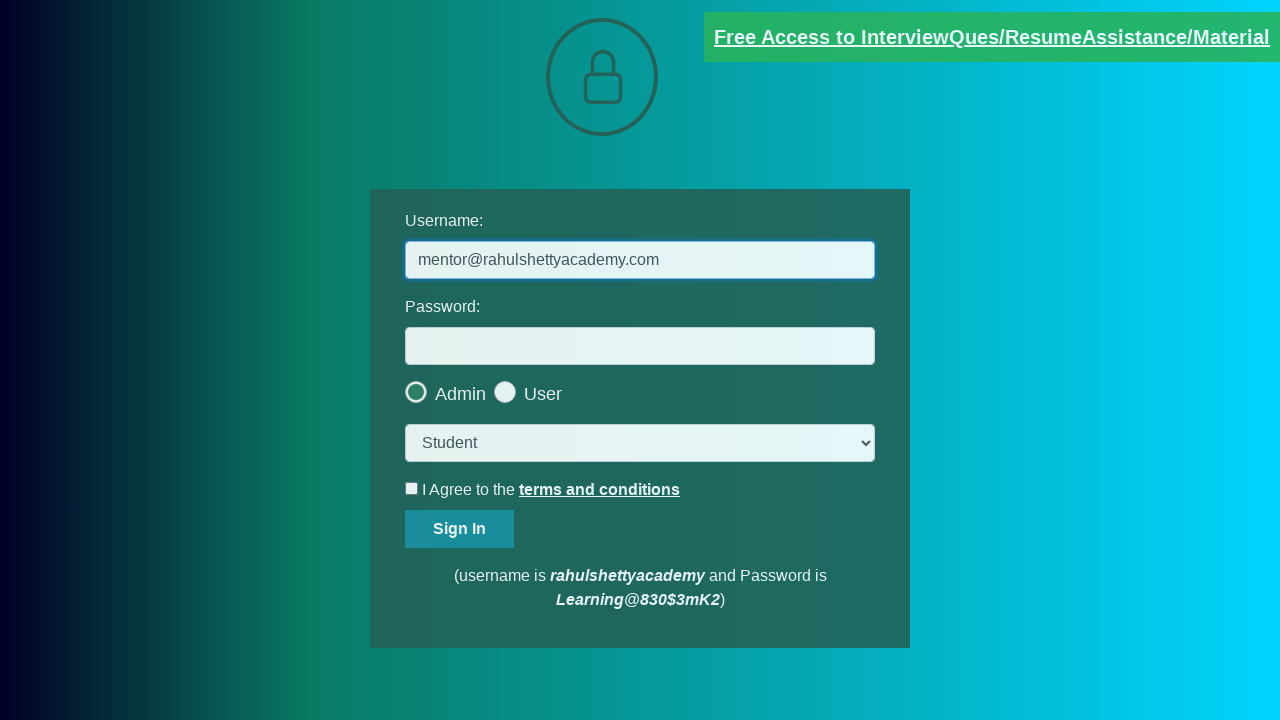

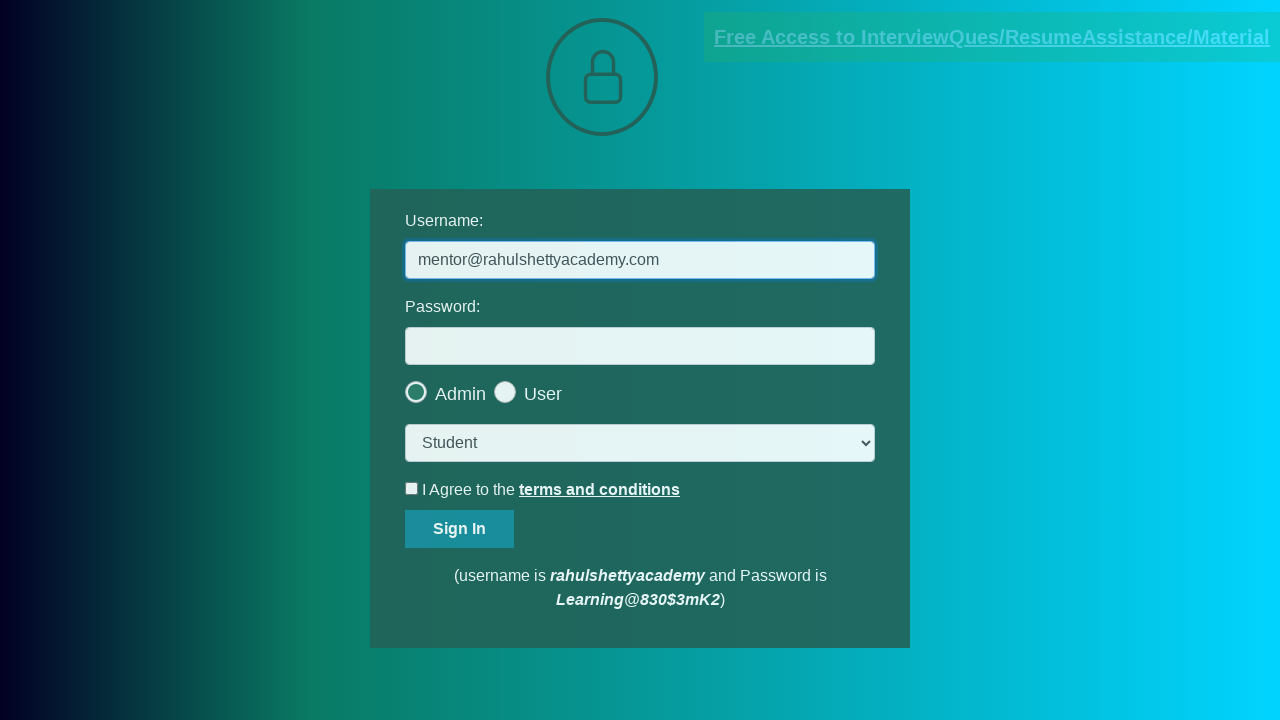